Tests date picker functionality by clicking on the date input field, clearing existing content, and entering a new date value

Starting URL: https://demoqa.com/date-picker

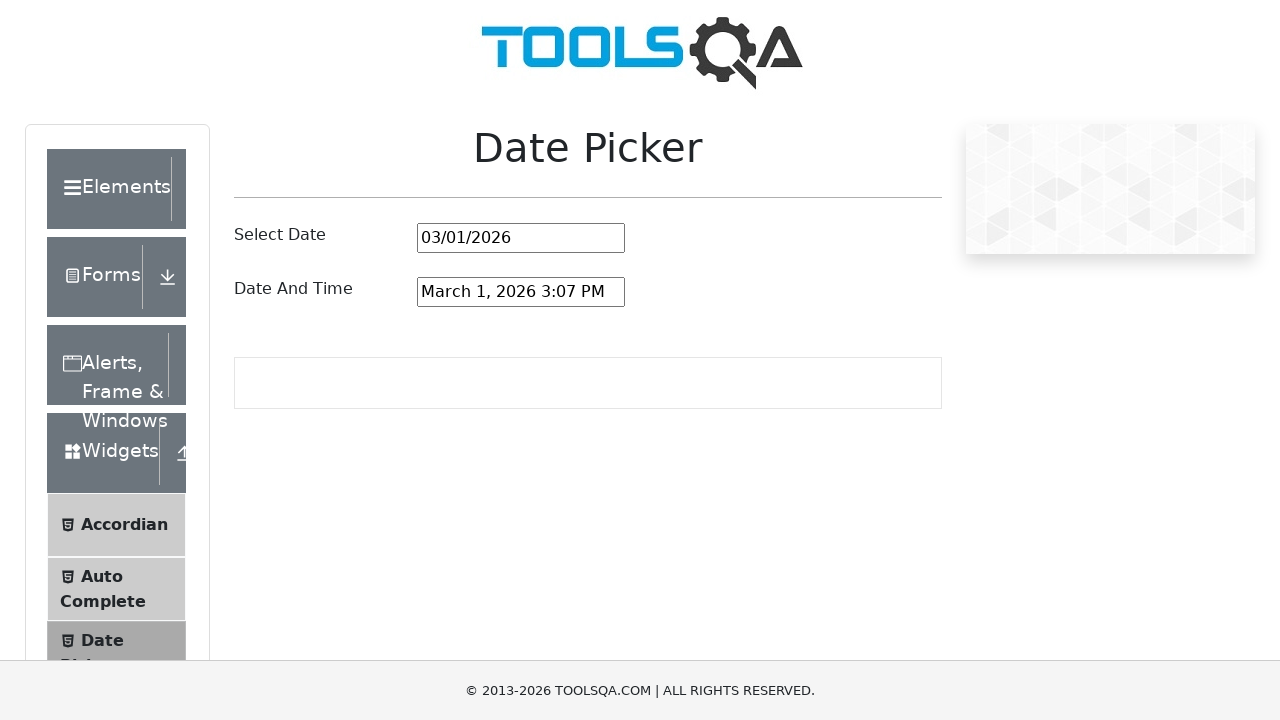

Clicked on the date picker input field at (521, 238) on #datePickerMonthYearInput
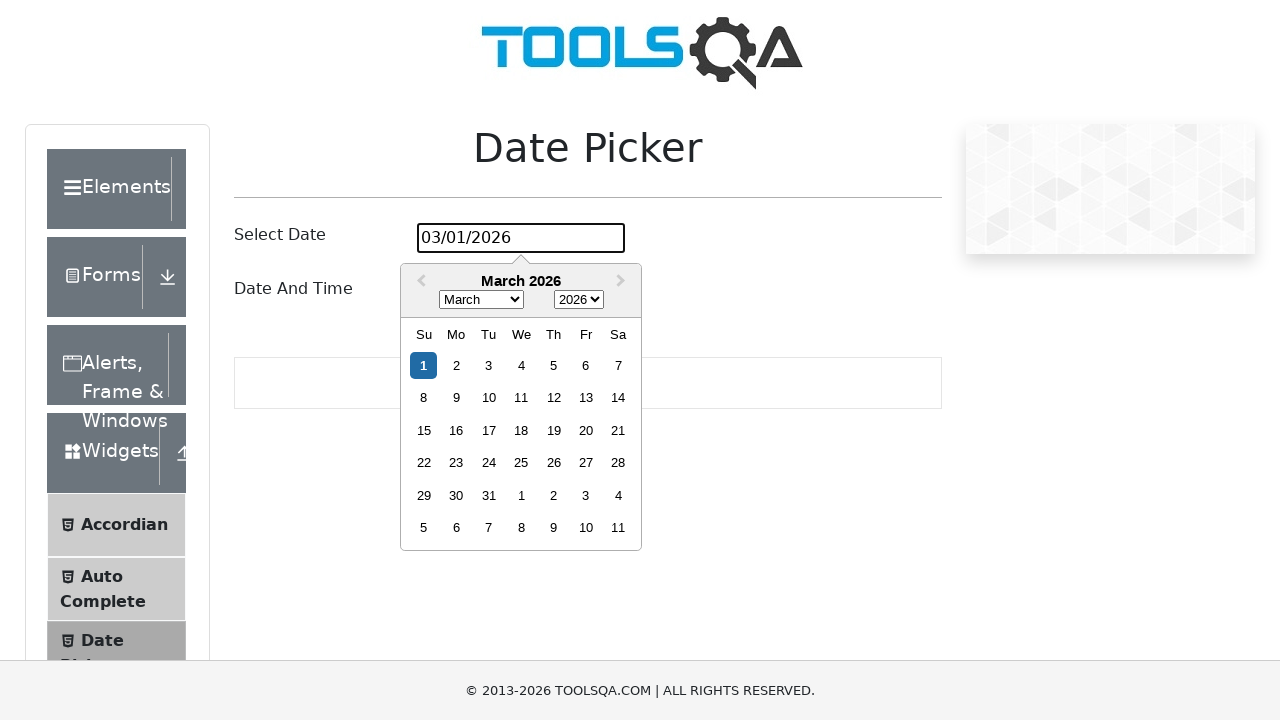

Cleared existing date value from input field on #datePickerMonthYearInput
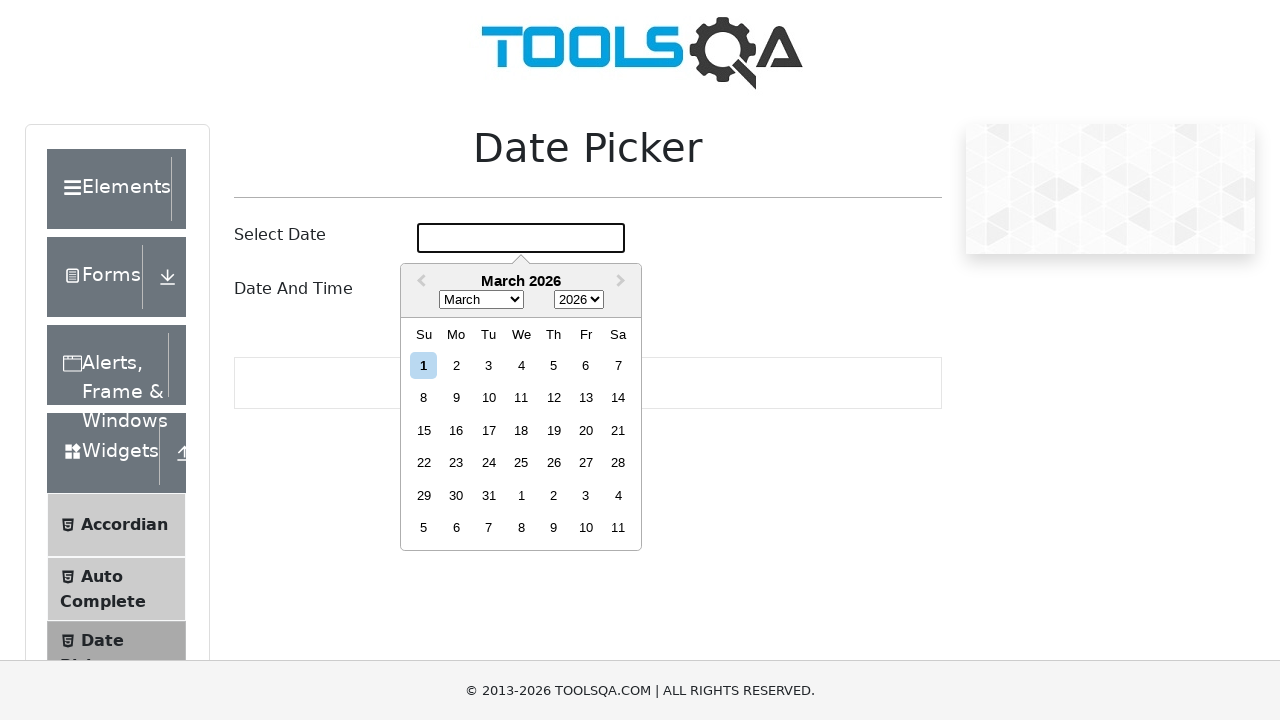

Filled date picker with new date value '08/25/2000' on #datePickerMonthYearInput
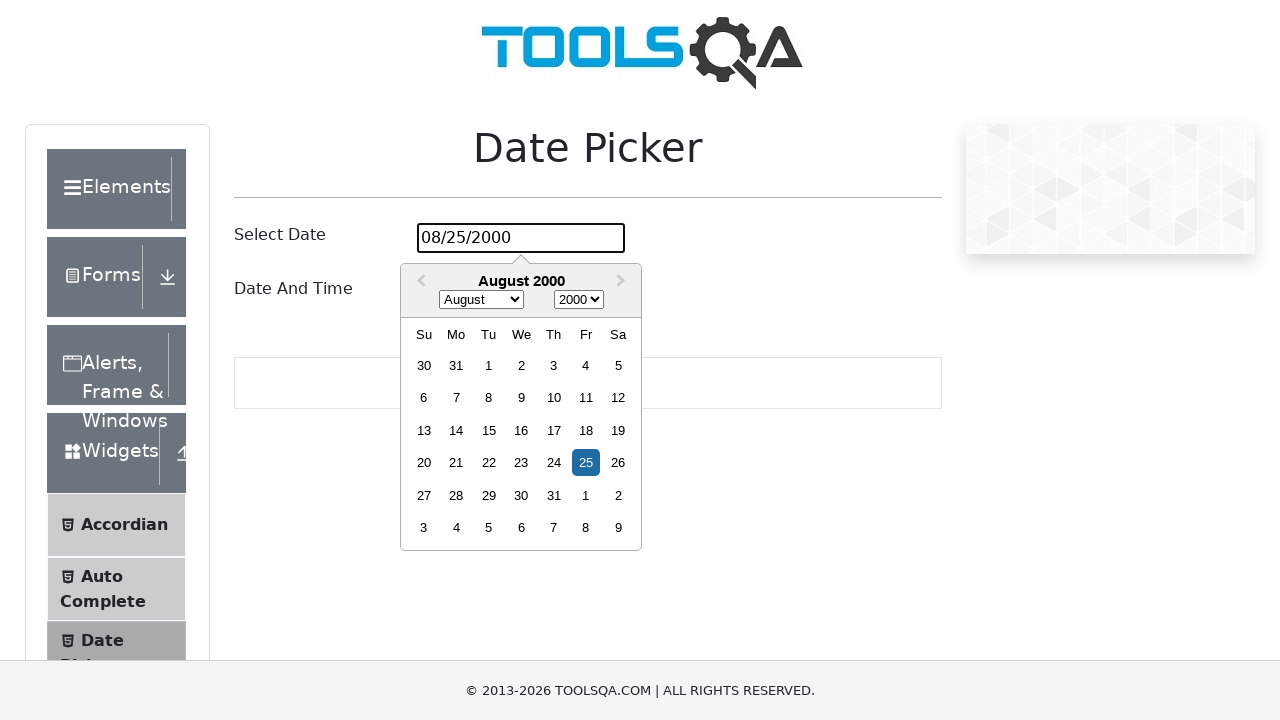

Pressed Enter to confirm date selection on #datePickerMonthYearInput
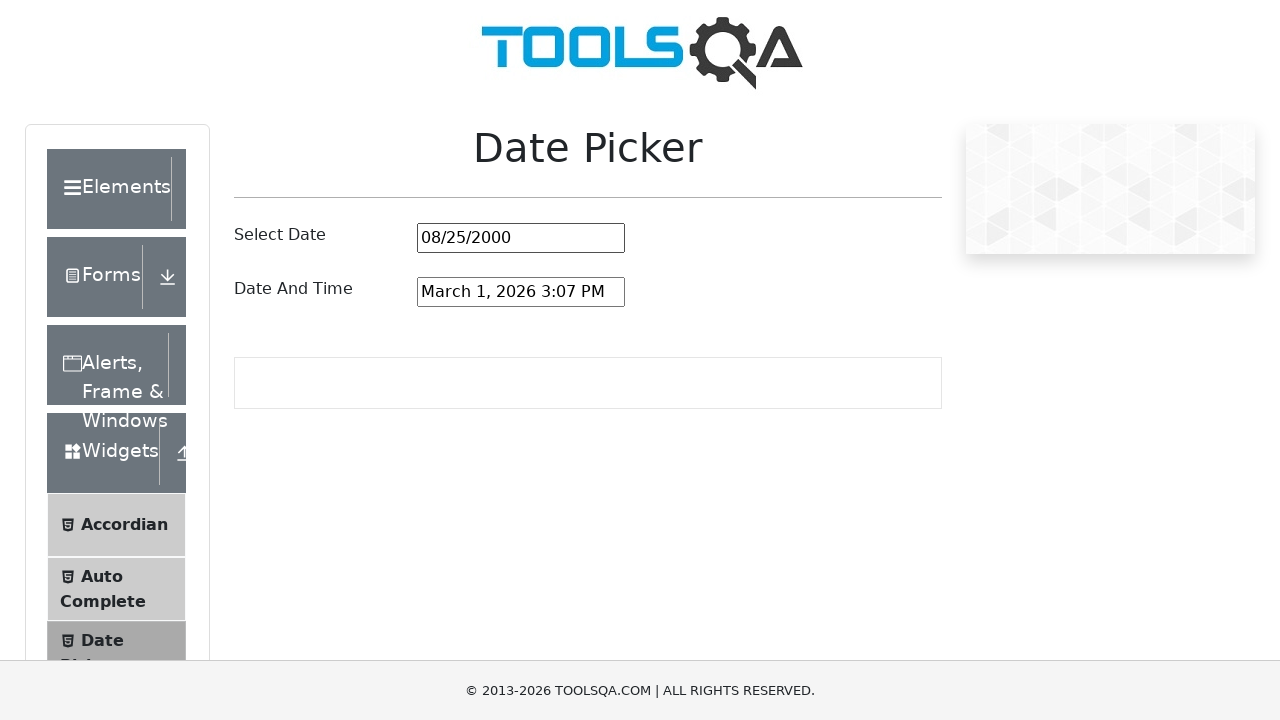

Waited 1000ms for date to be set
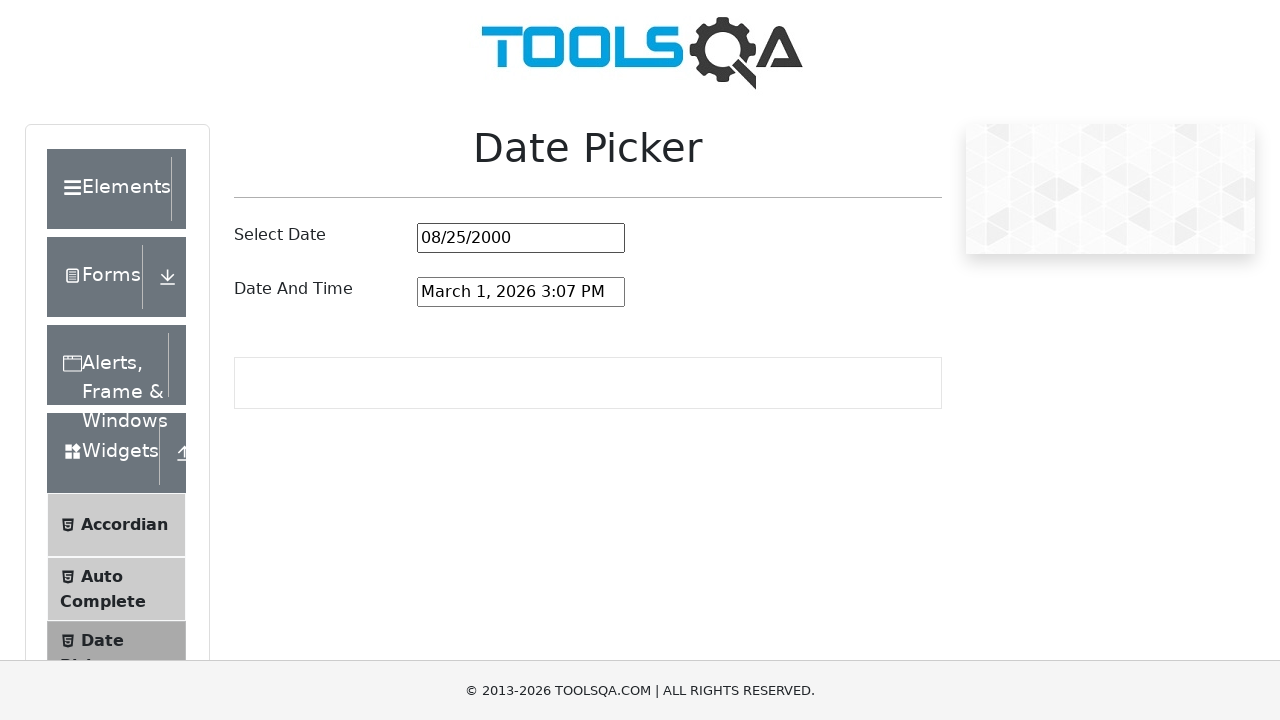

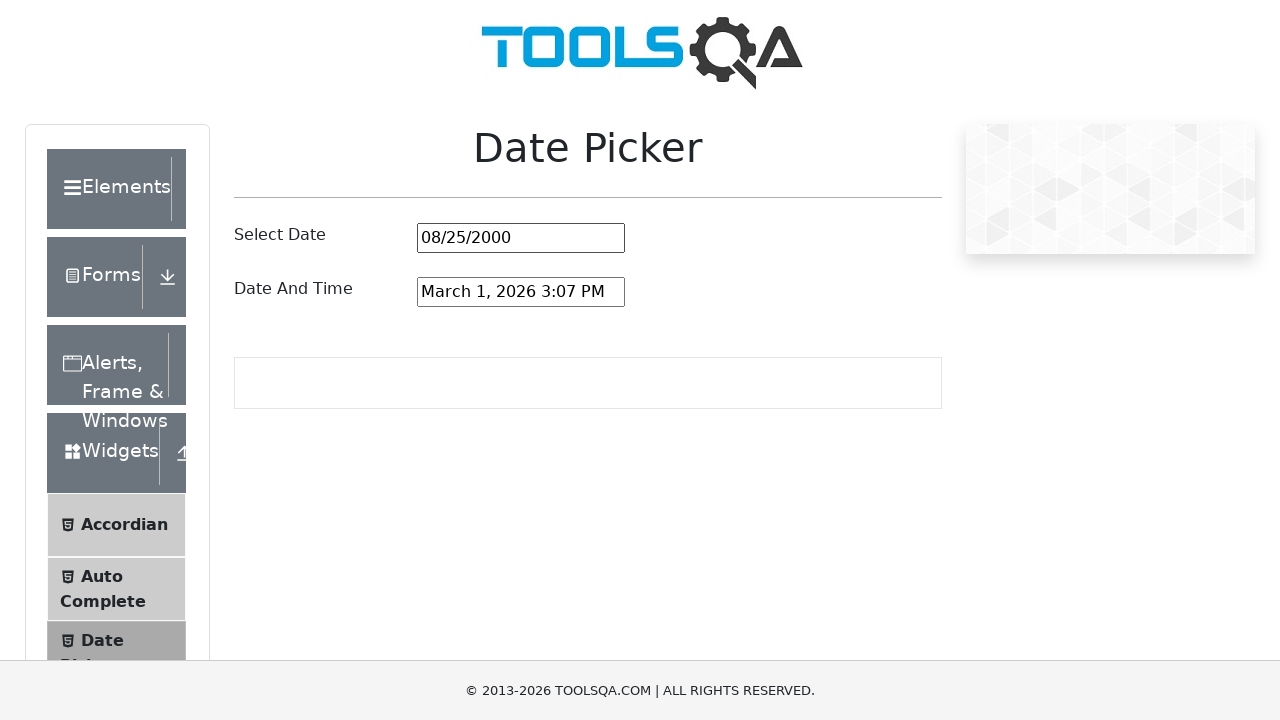